Tests basic browser navigation functionality including navigating to a URL, using back/forward buttons, refreshing the page, and then navigating to Python.org to verify the page title

Starting URL: http://www.seleniumframework.com

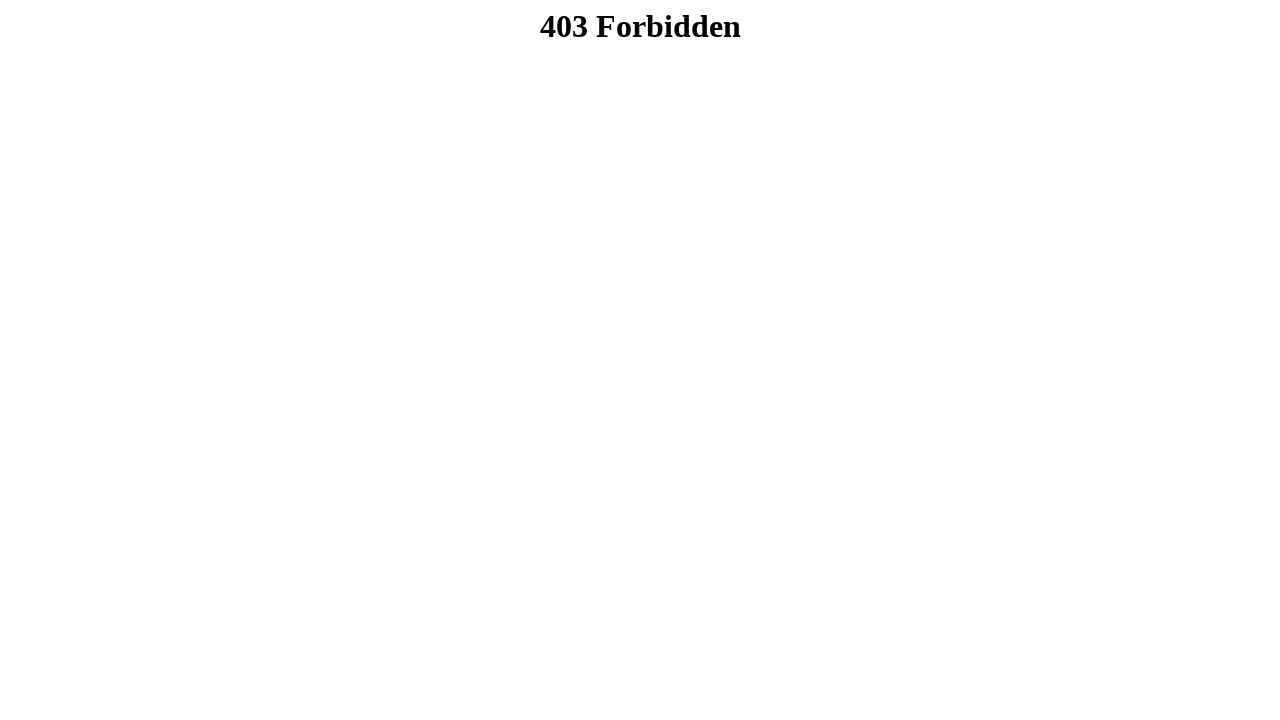

Set viewport size to 1920x1080
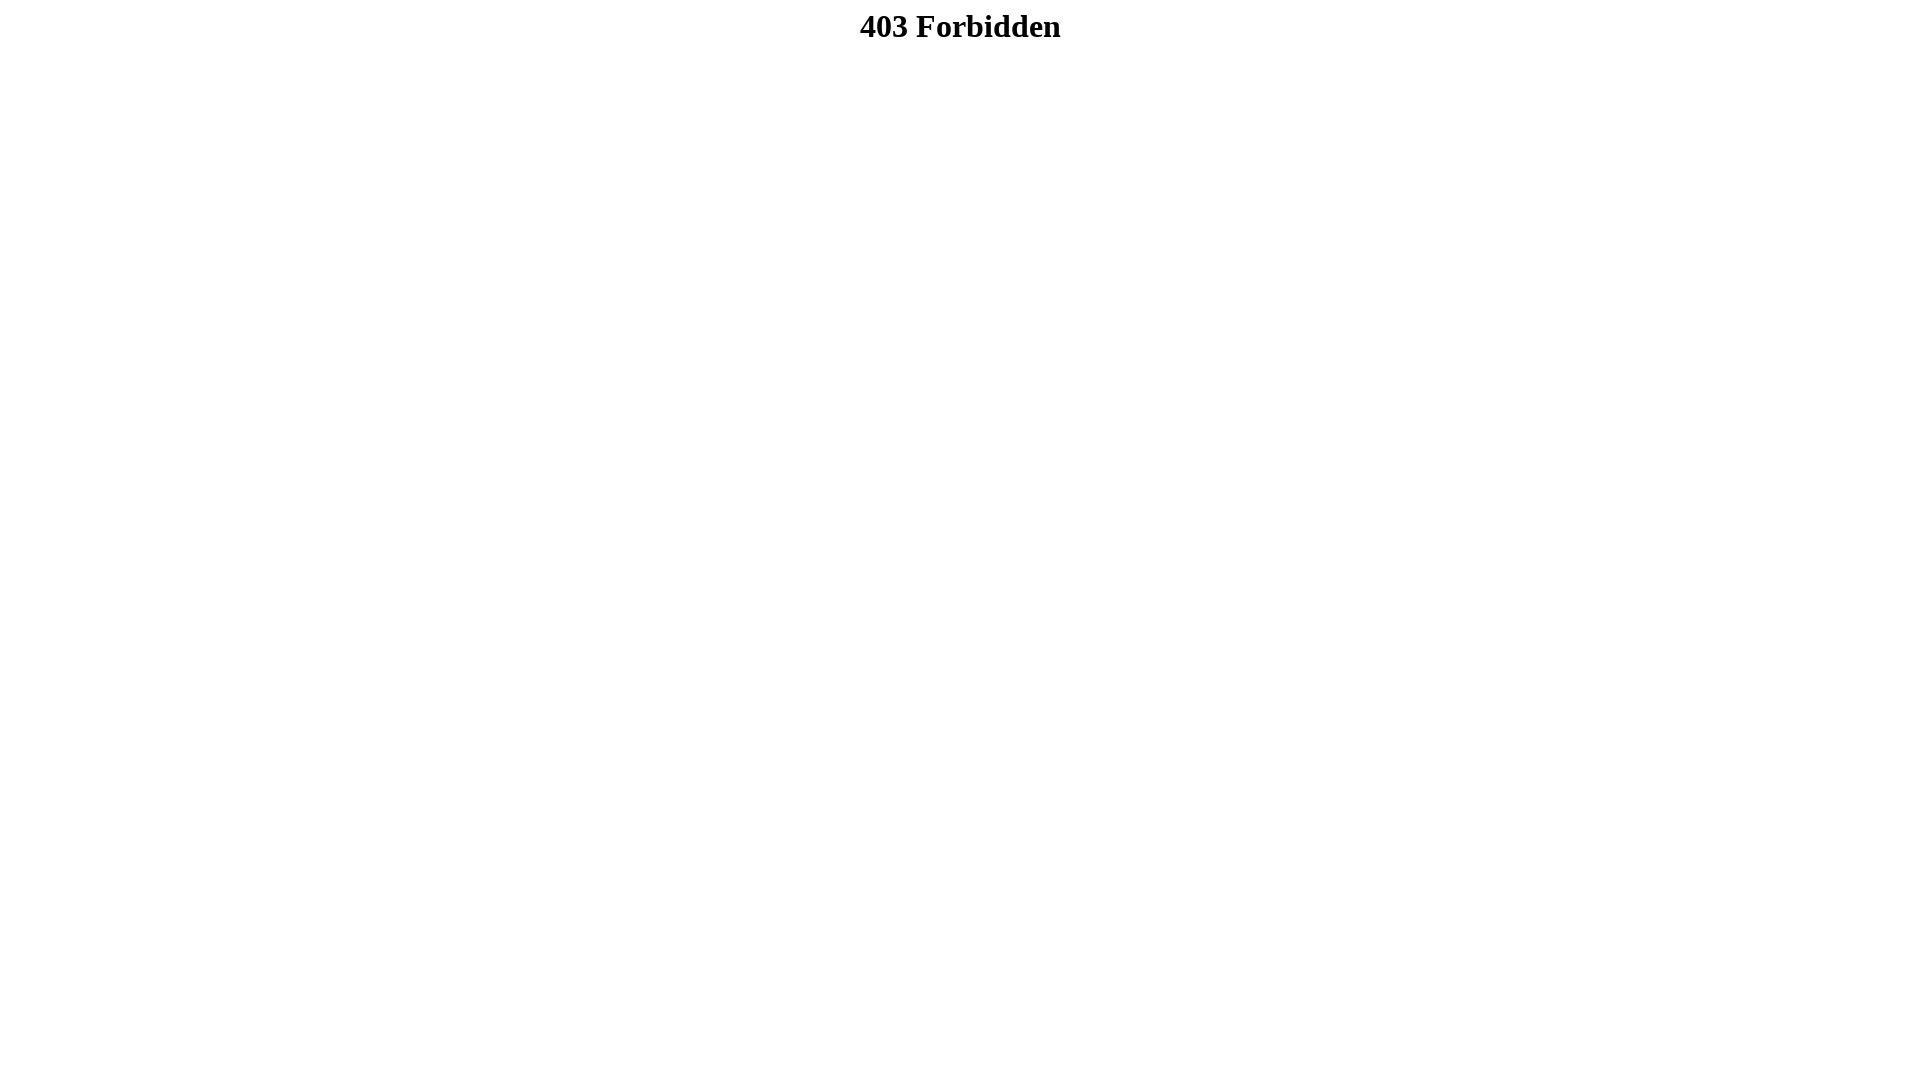

Navigated back using browser back button
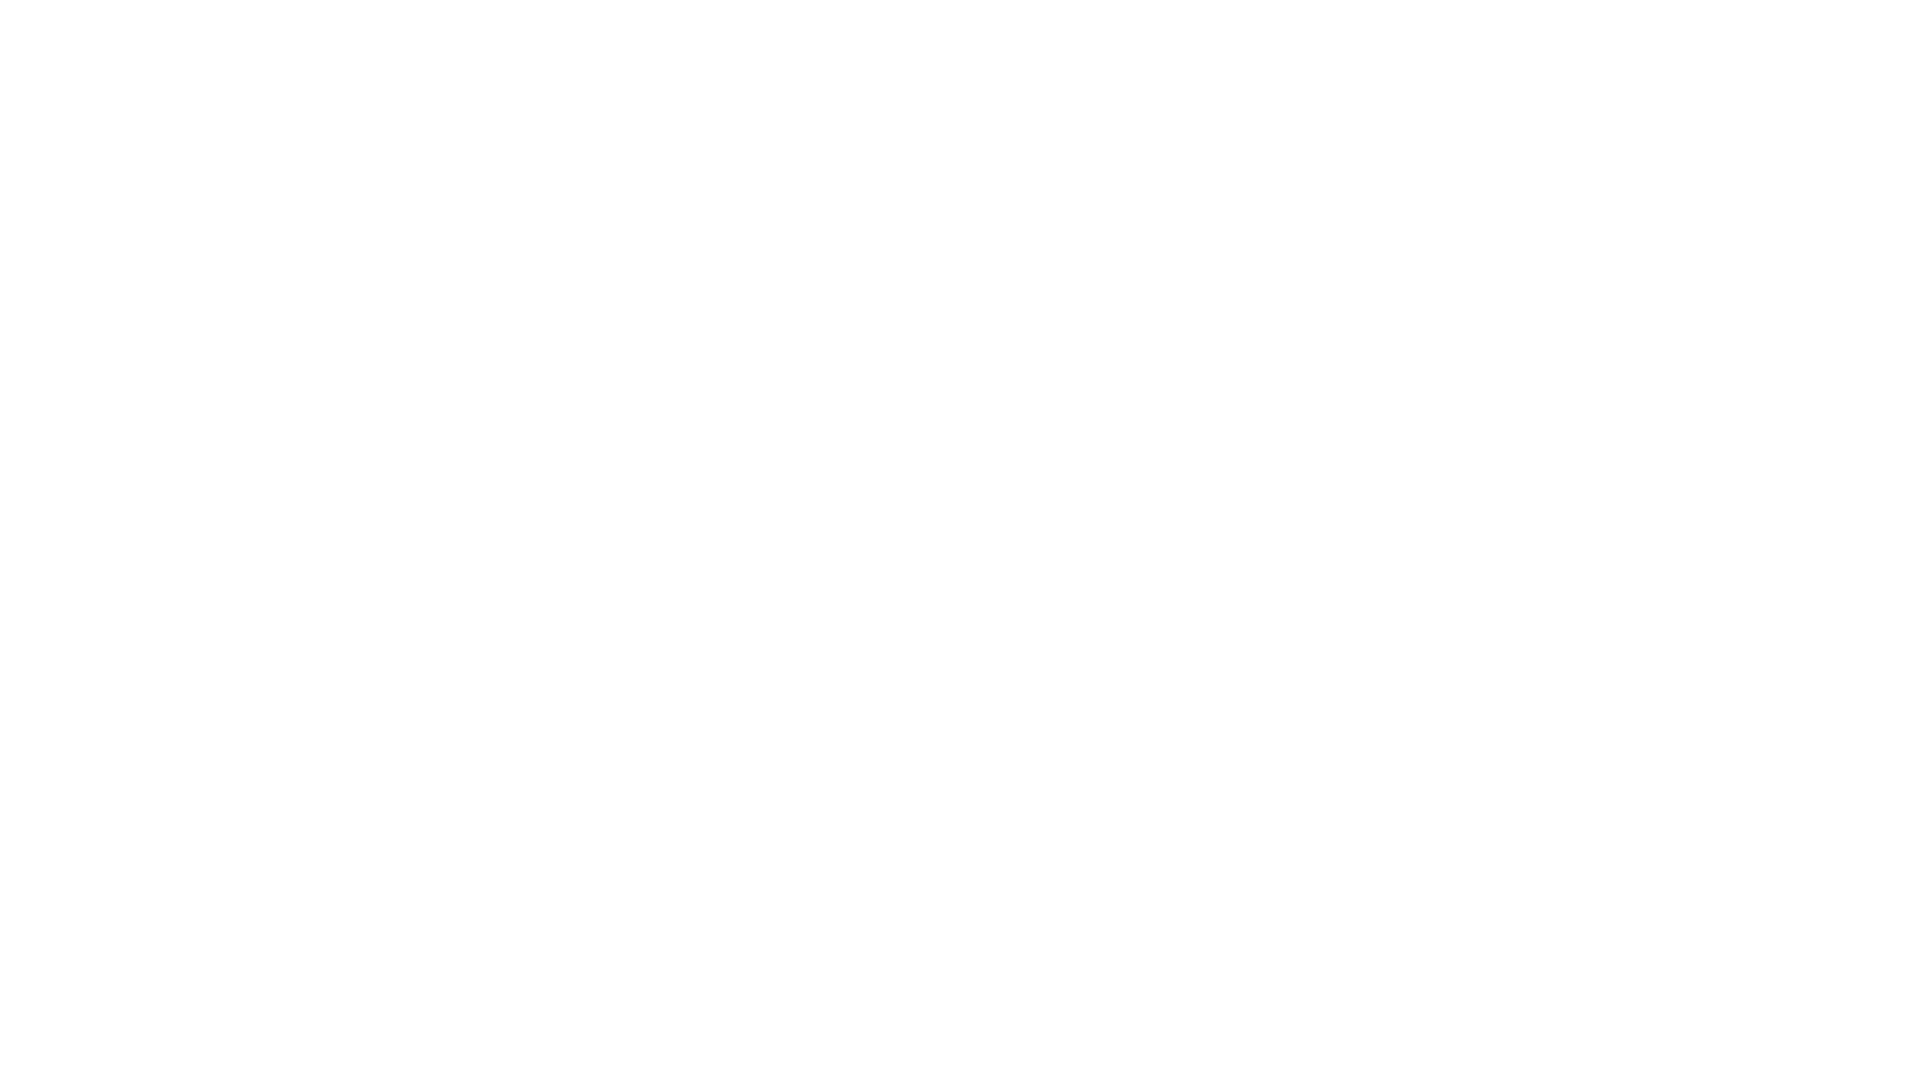

Navigated forward using browser forward button
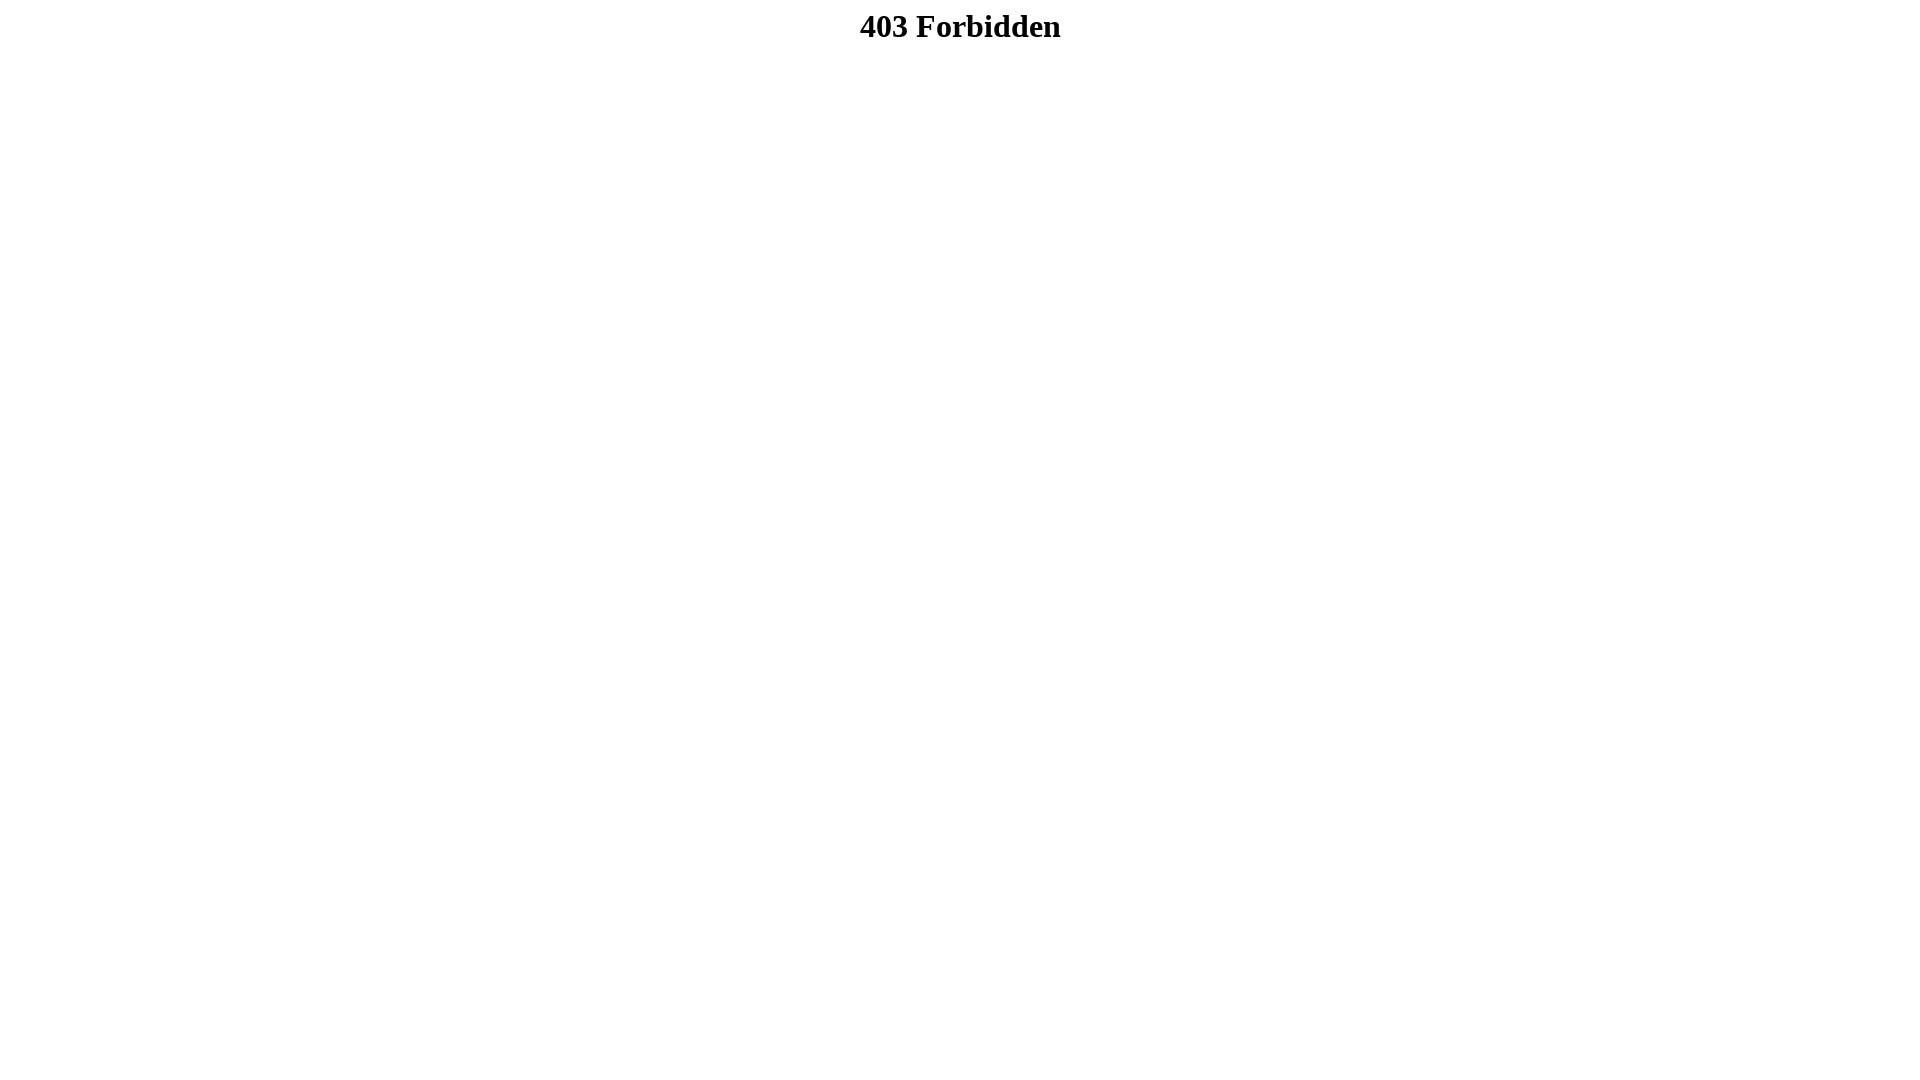

Refreshed the current page
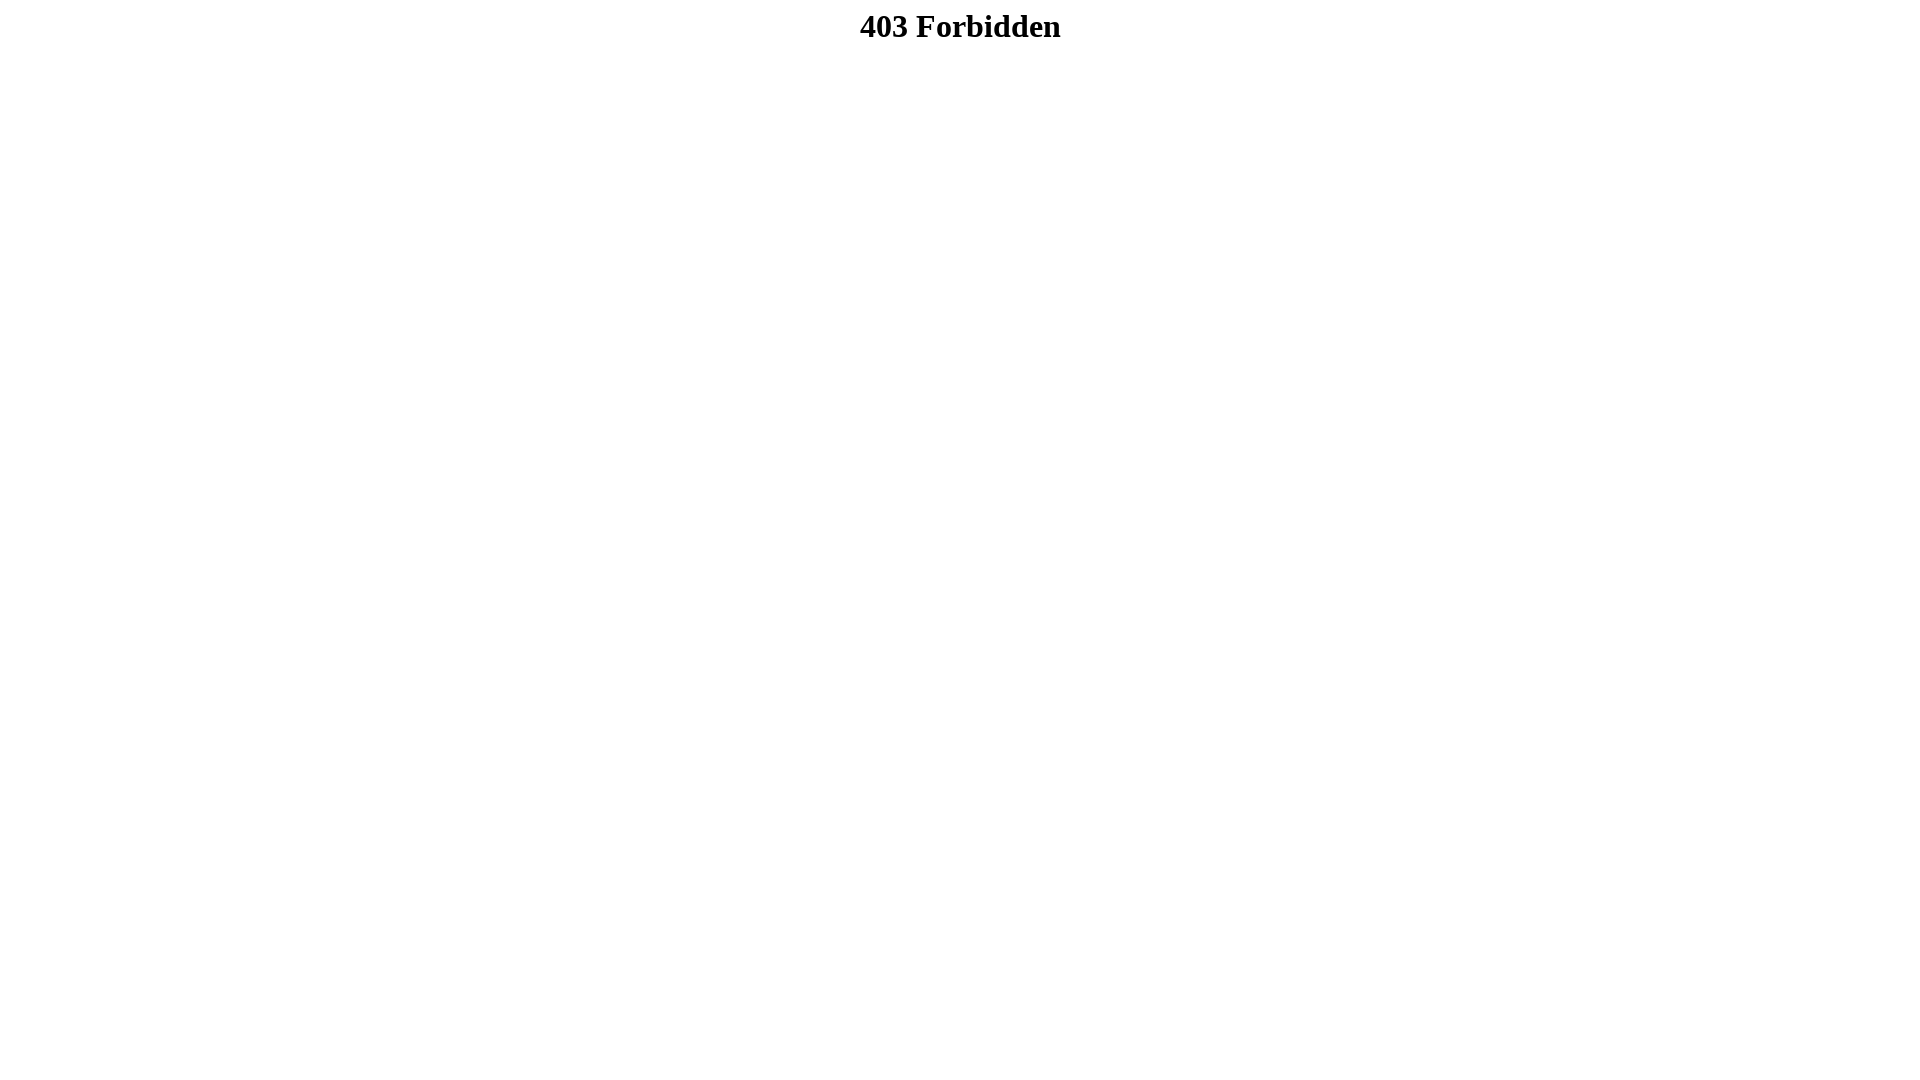

Navigated to http://www.python.org
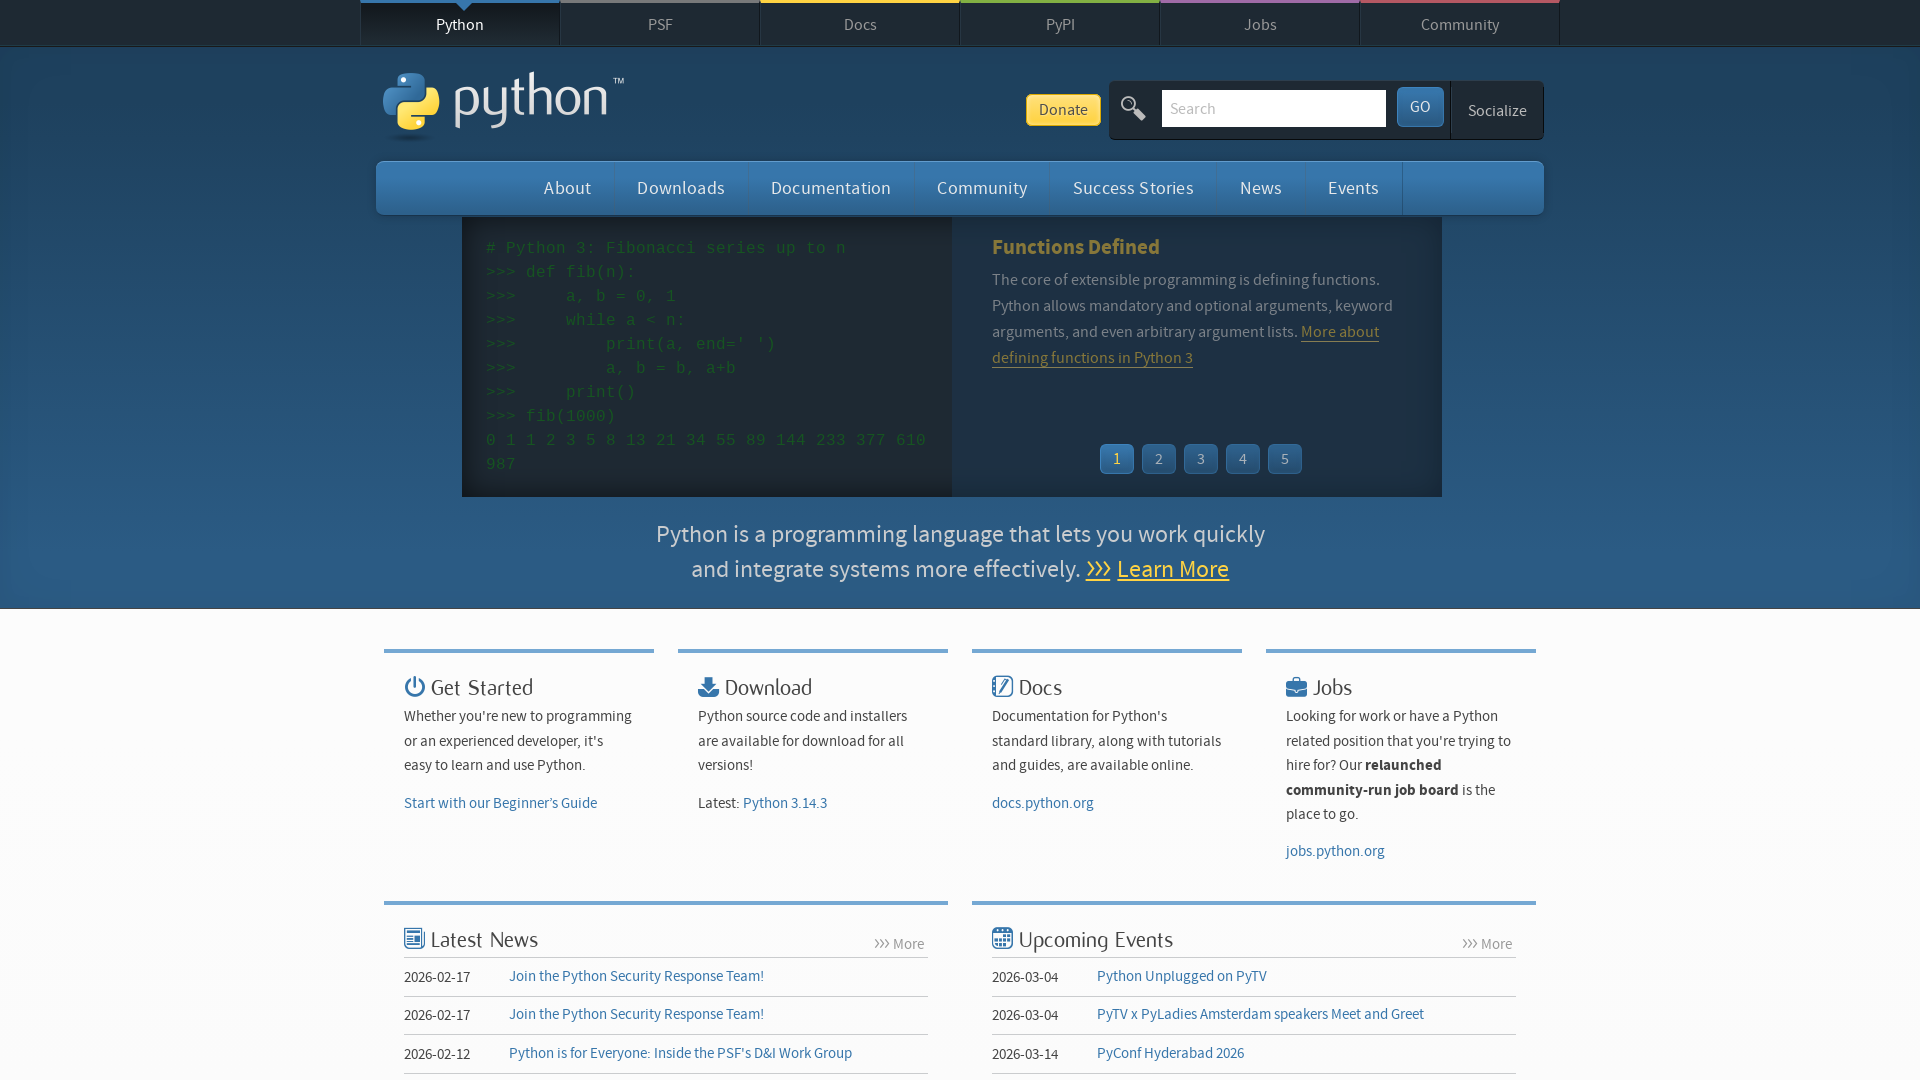

Verified page title contains 'Python'
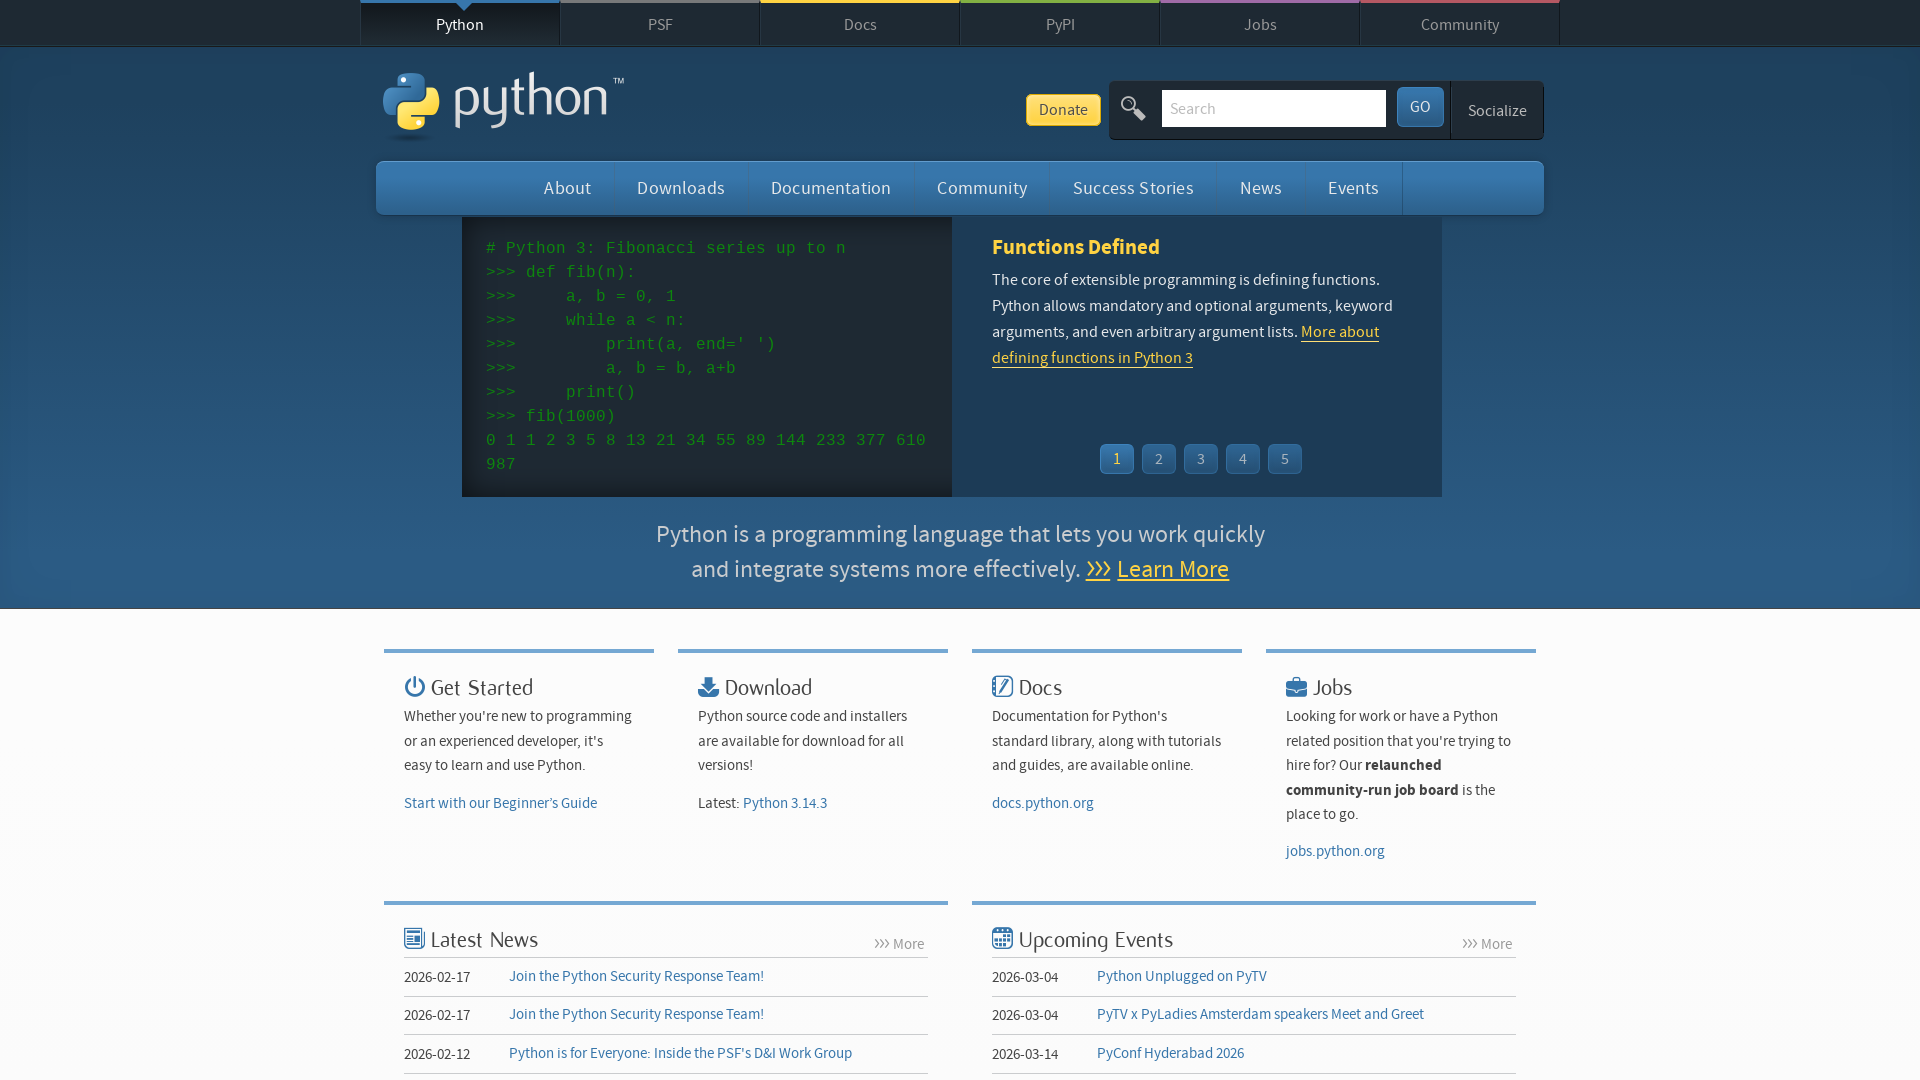

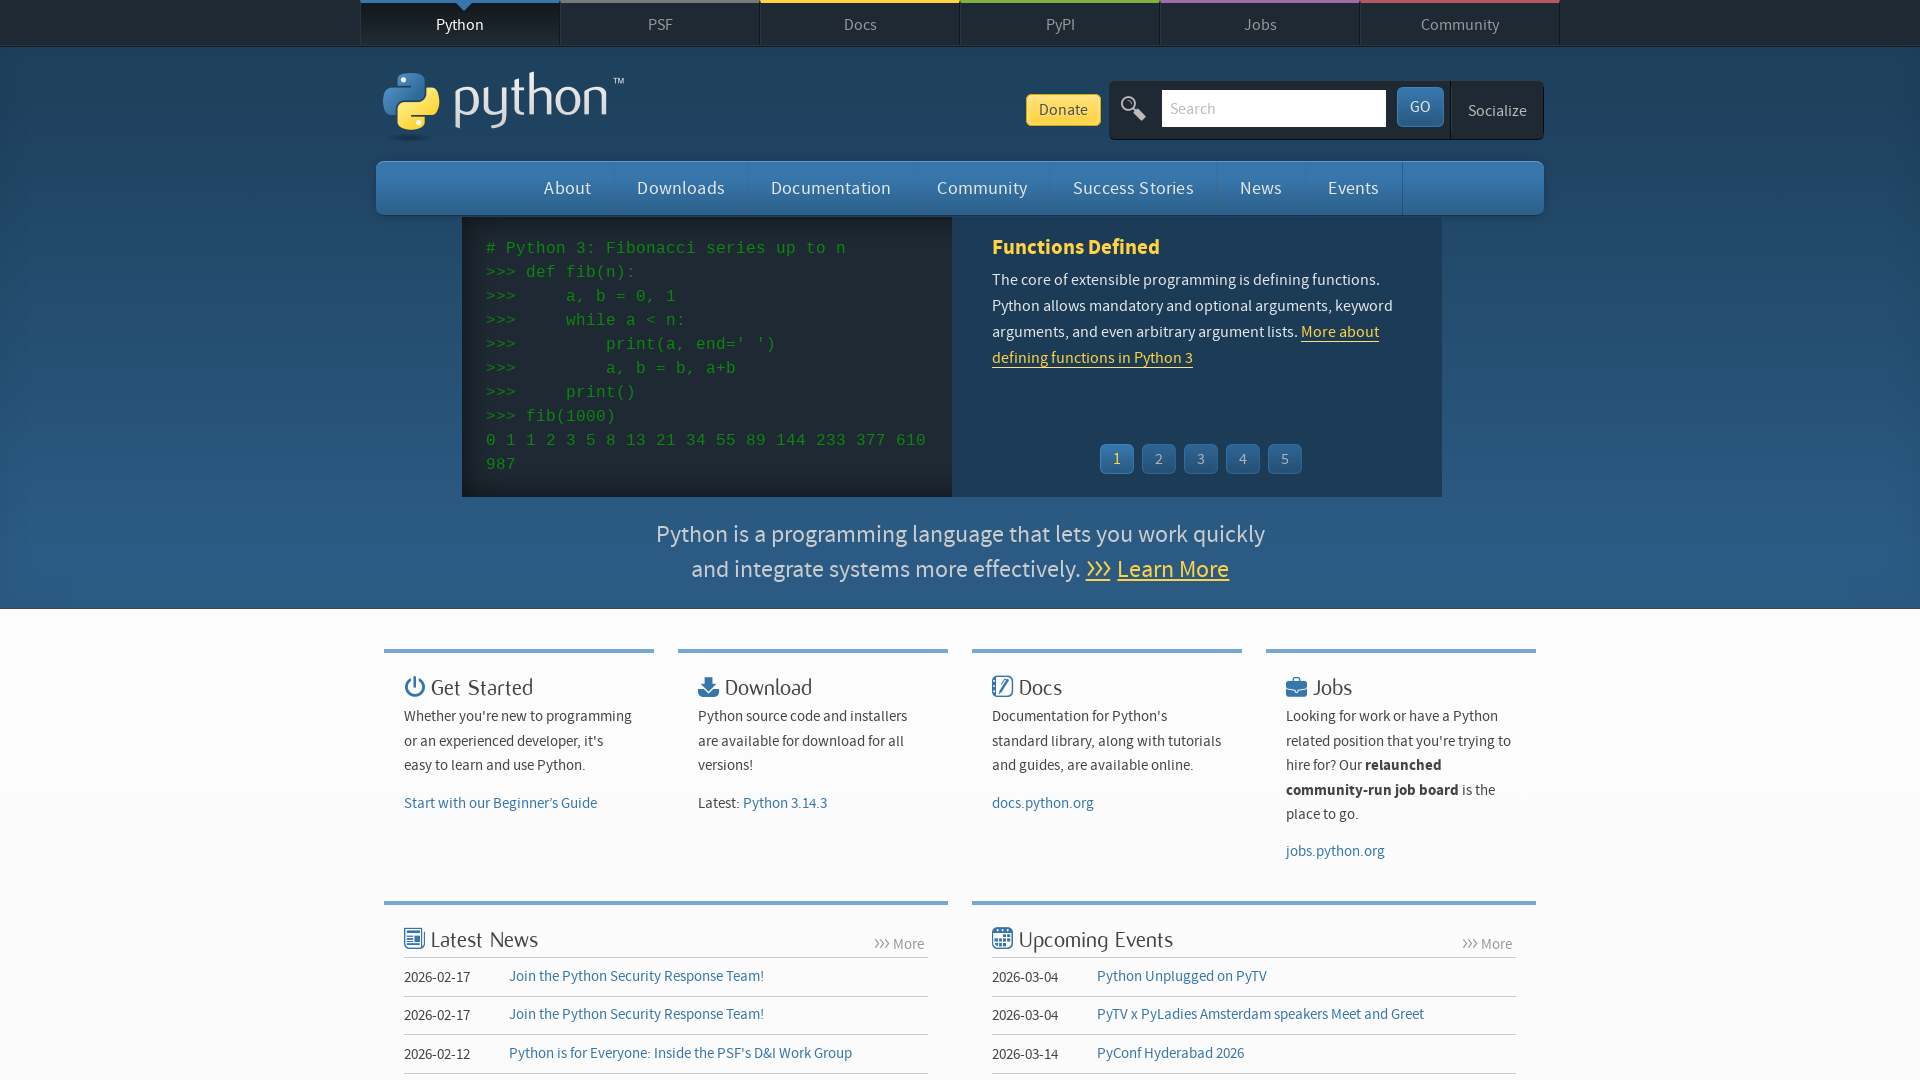